Tests mouse actions on DemoQA buttons page including double-click and right-click functionality, verifying that appropriate messages are displayed after each action

Starting URL: https://demoqa.com/buttons

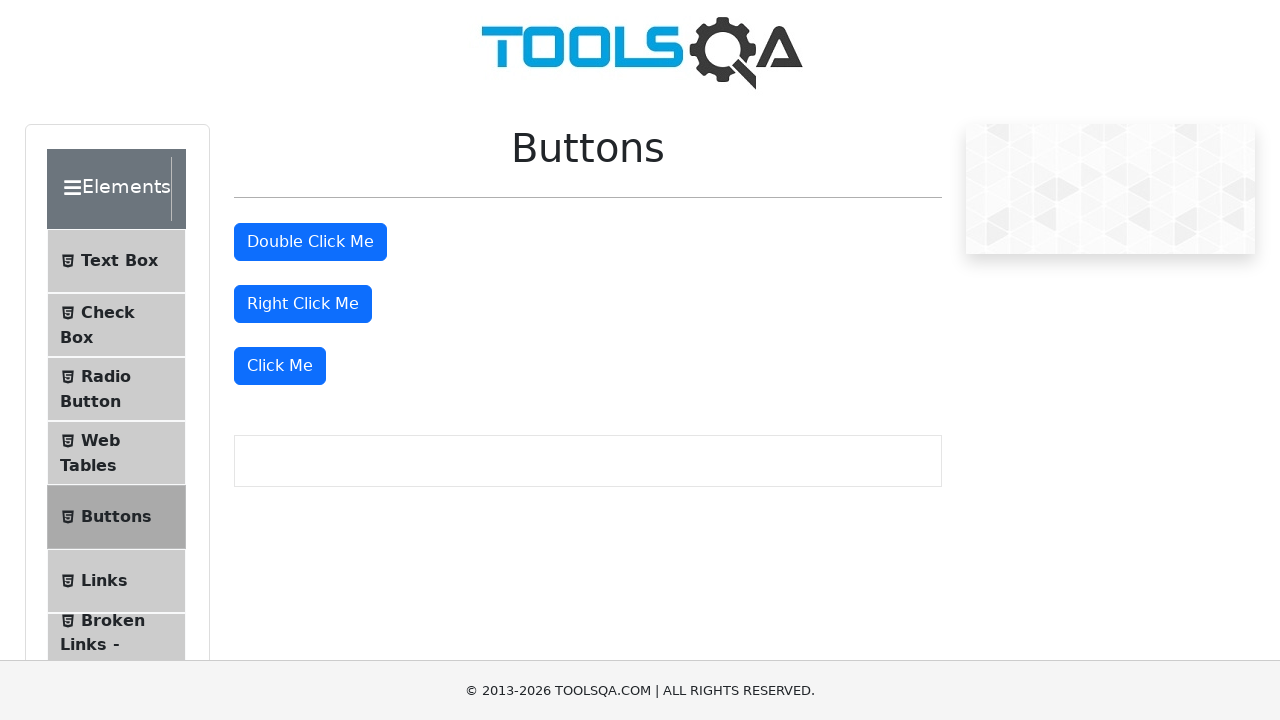

Navigated to DemoQA buttons page
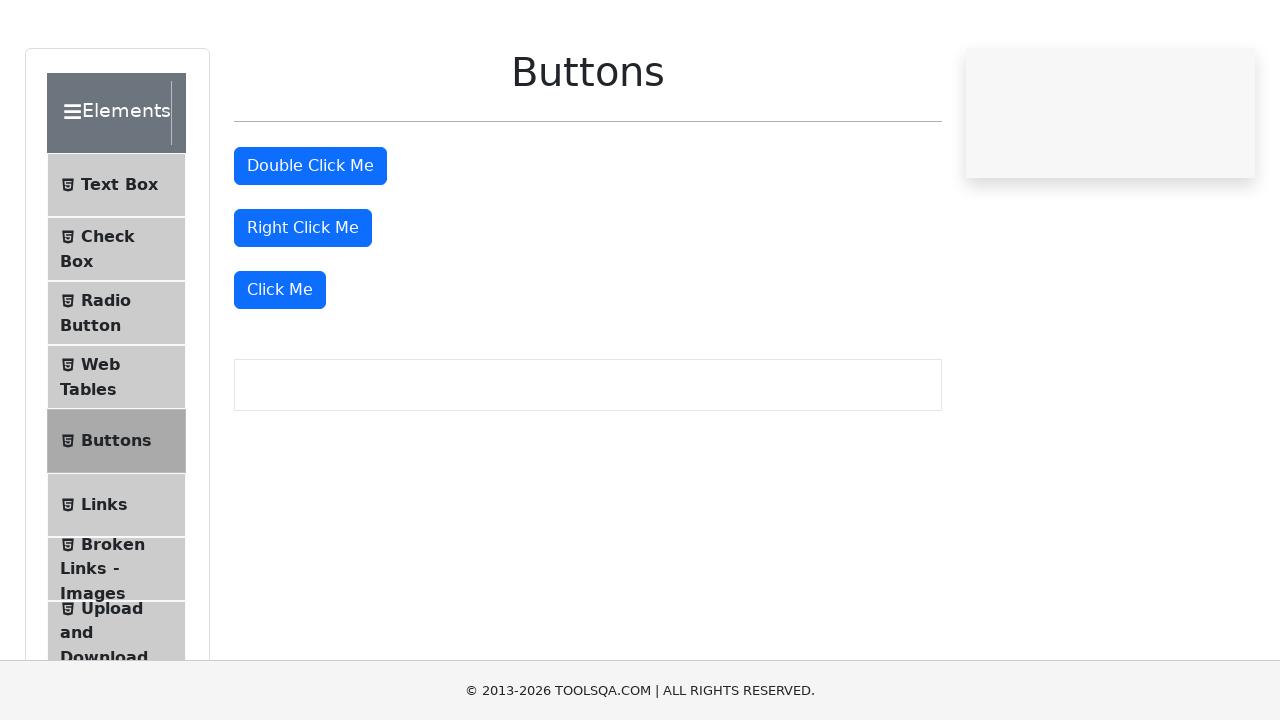

Double-clicked on the double click button at (310, 242) on #doubleClickBtn
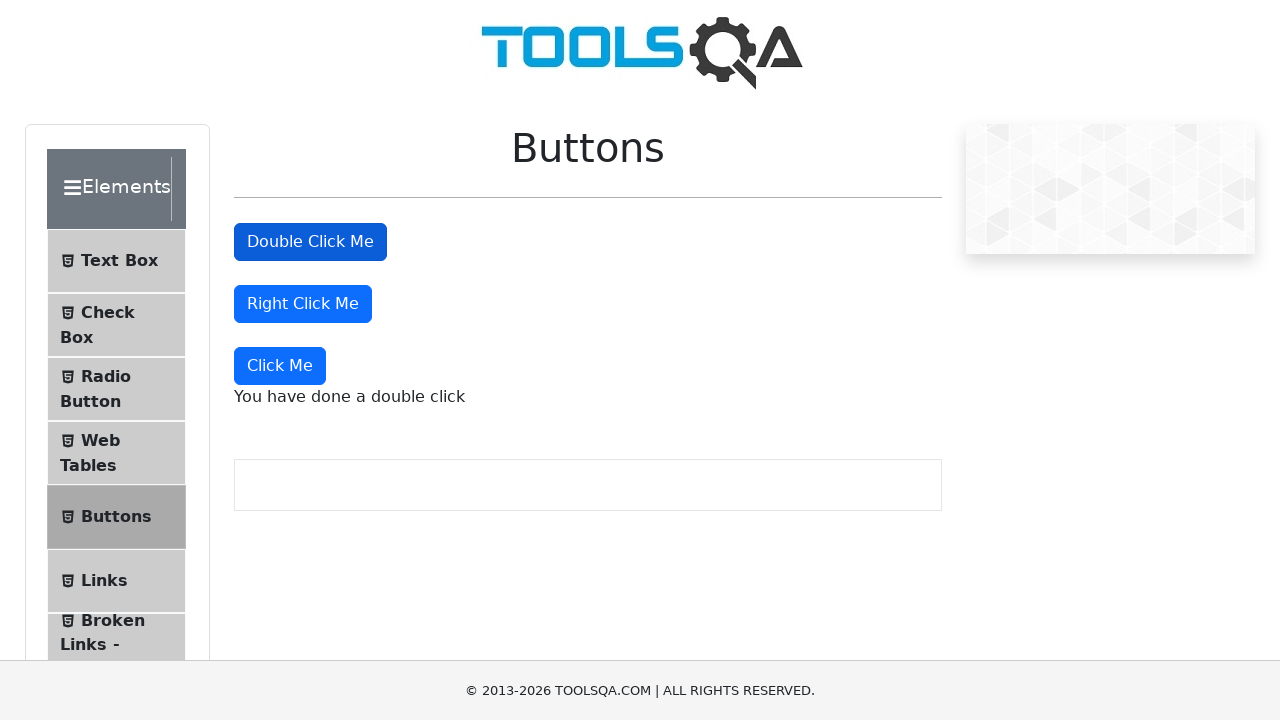

Double click message element loaded
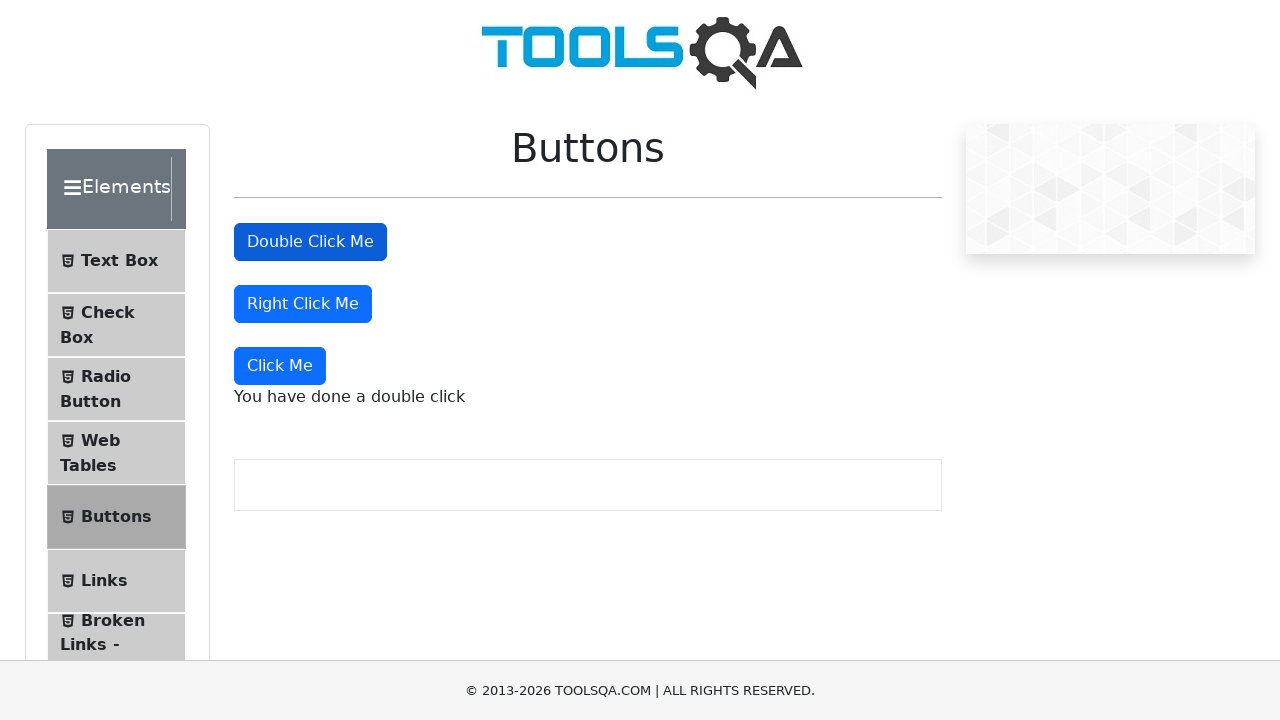

Verified double click message is visible
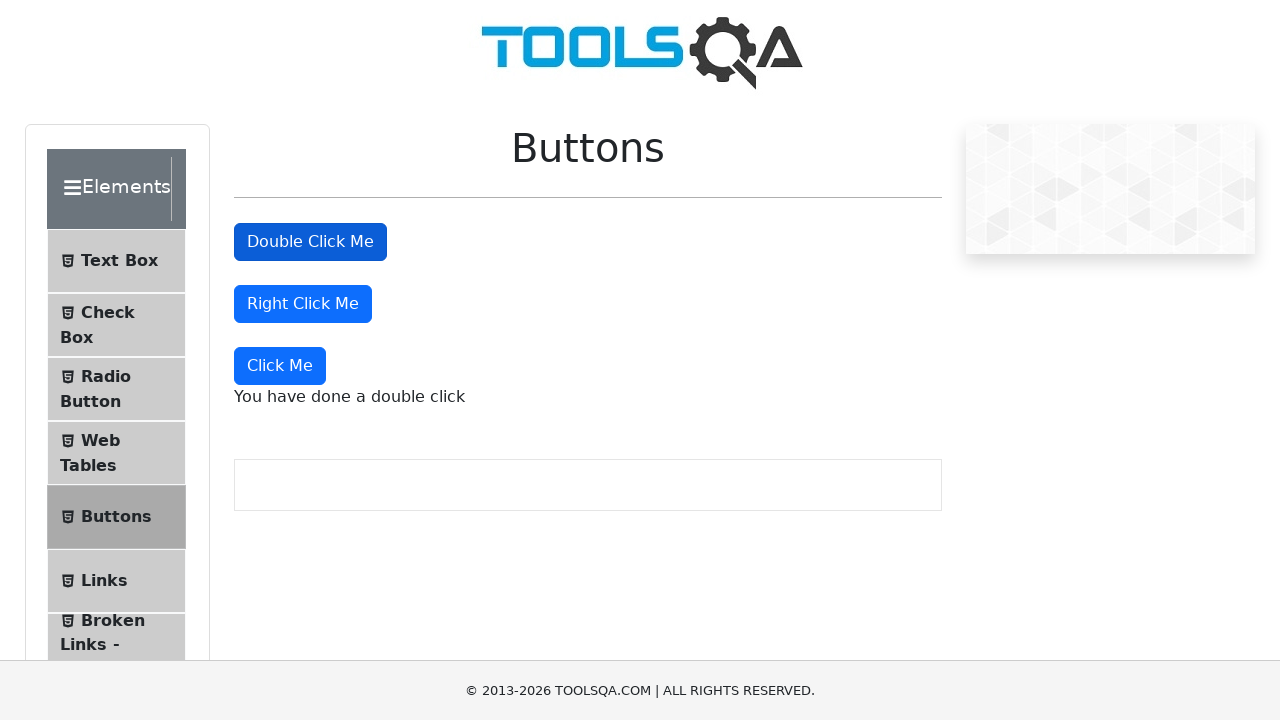

Right-clicked on the right click button at (303, 304) on #rightClickBtn
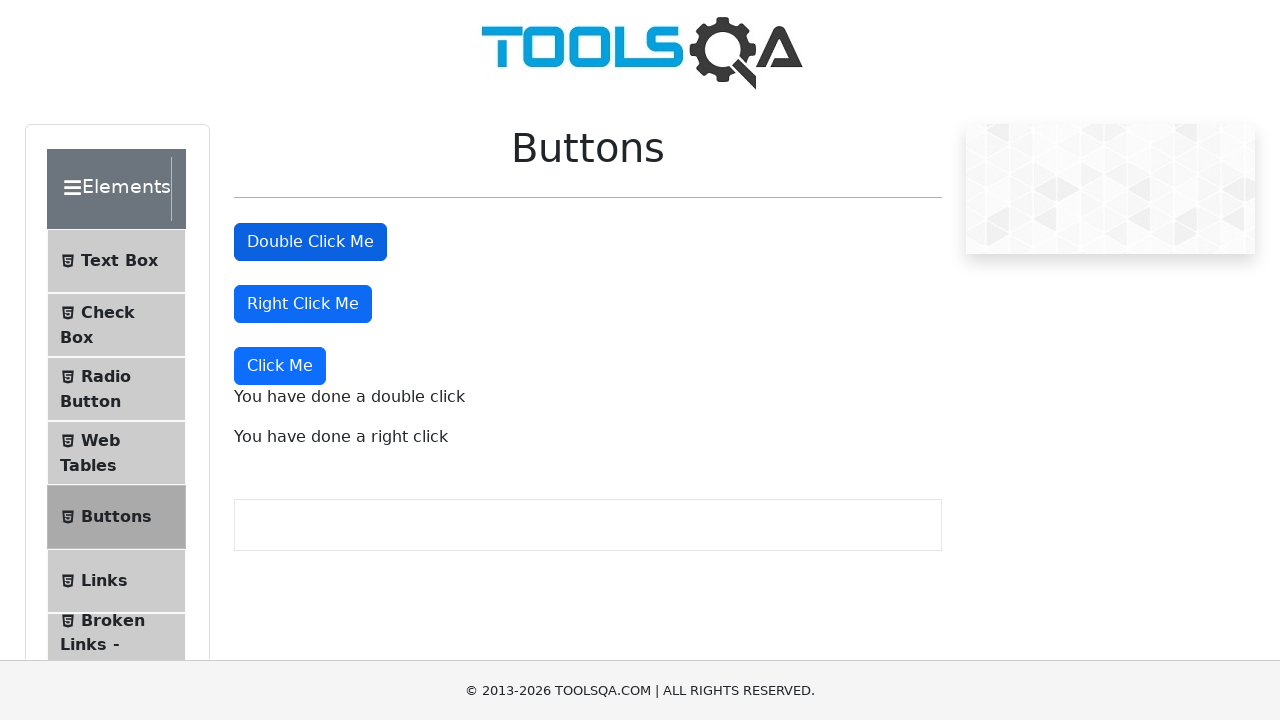

Right click message element loaded
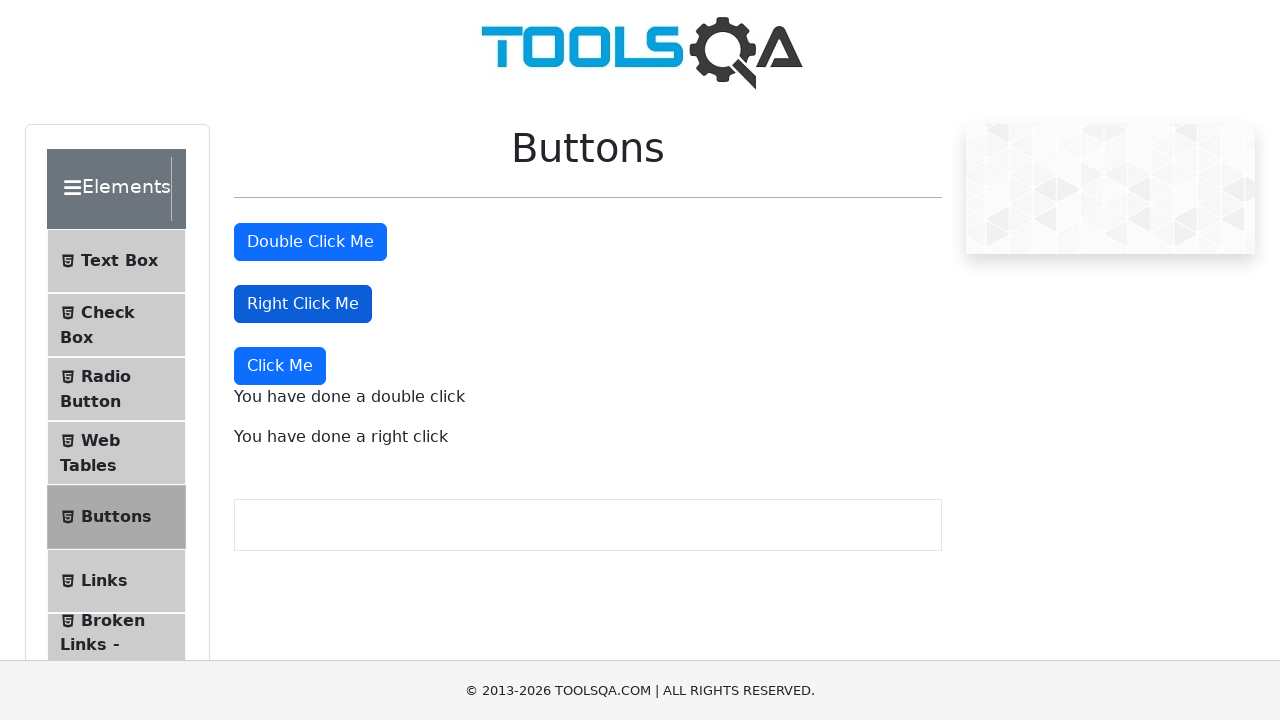

Verified right click message is visible
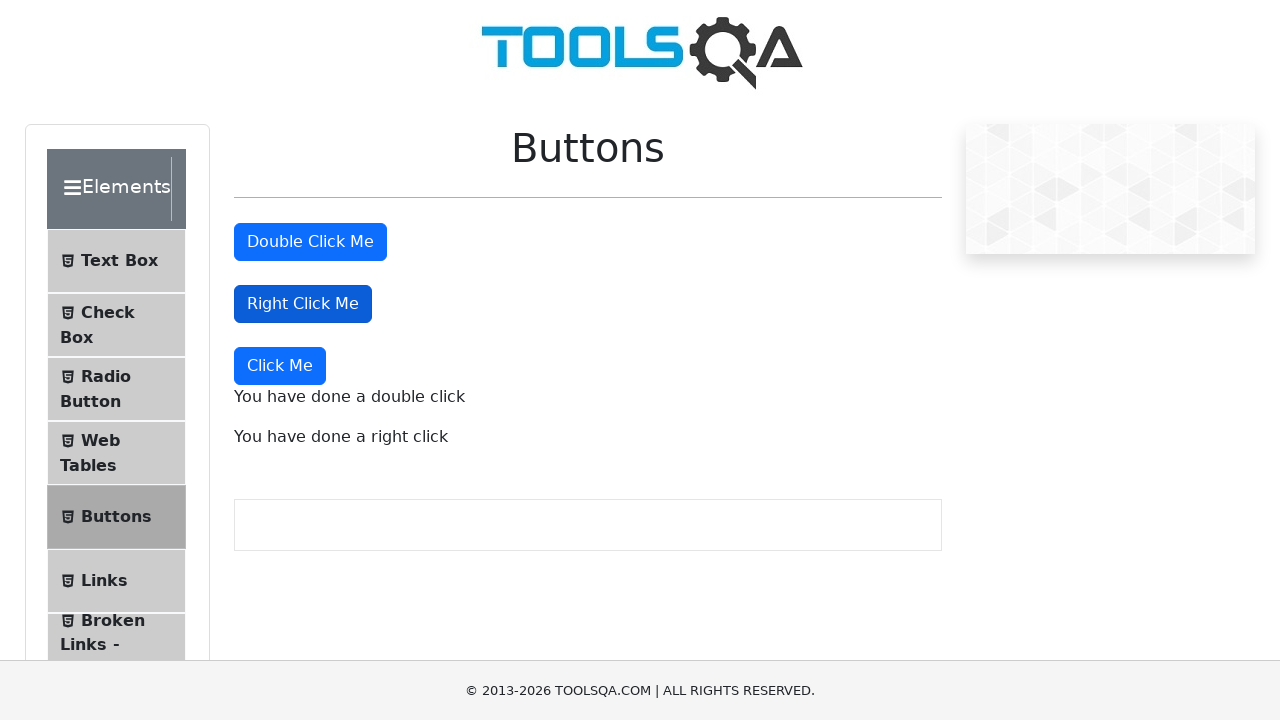

Clicked on the 'Click Me' button at (280, 366) on xpath=//button[text()='Click Me']
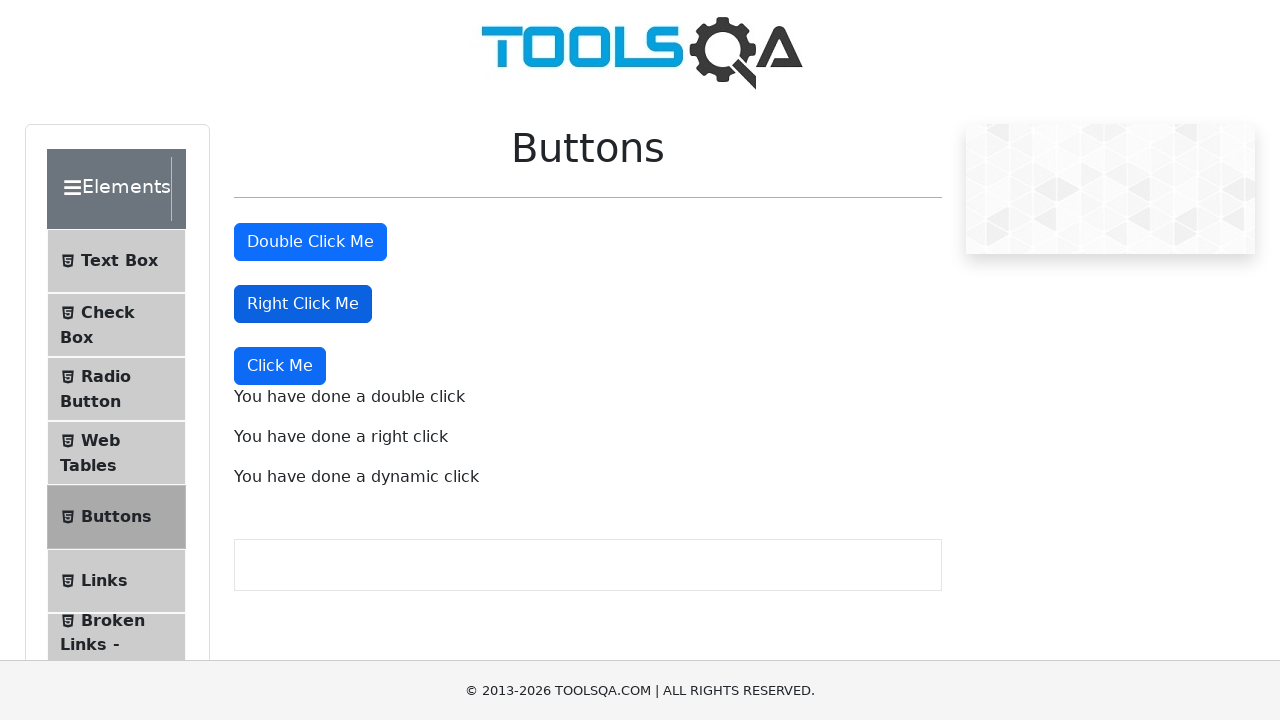

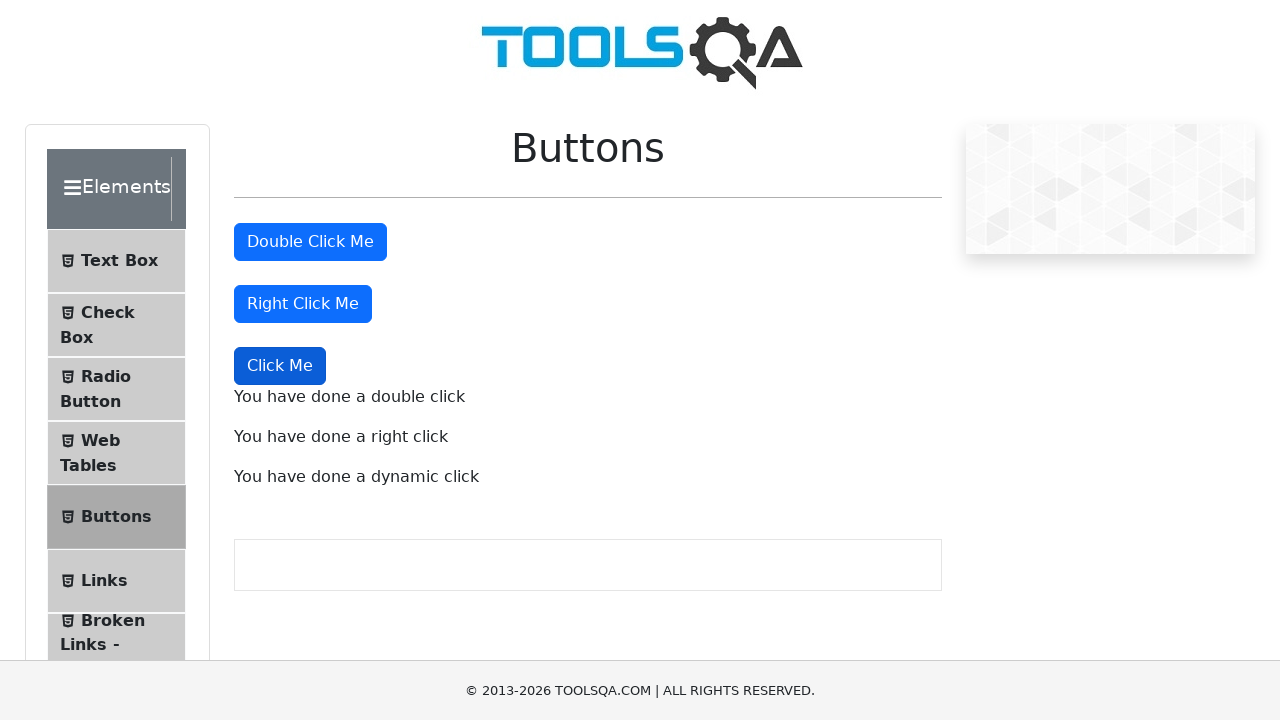